Tests the text box form by entering a full name, submitting the form, and verifying the output displays the entered name correctly.

Starting URL: https://demoqa.com/text-box

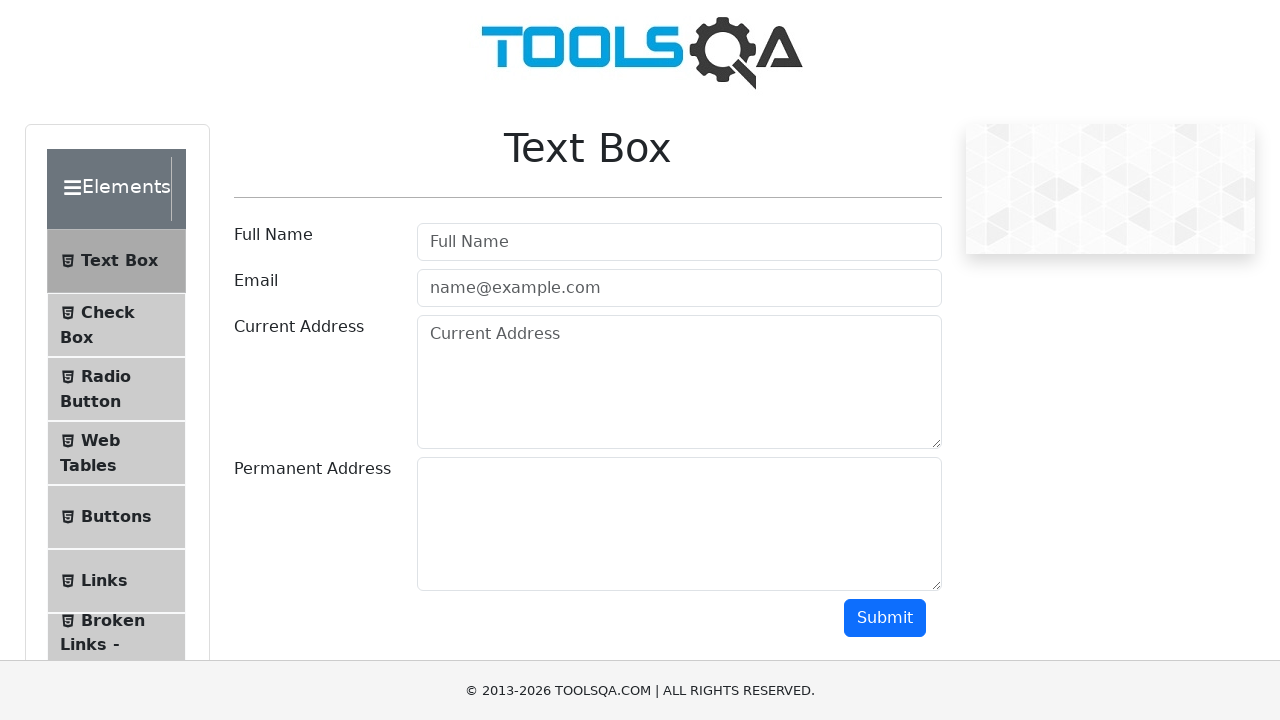

Filled userName field with 'John Smith' on #userName
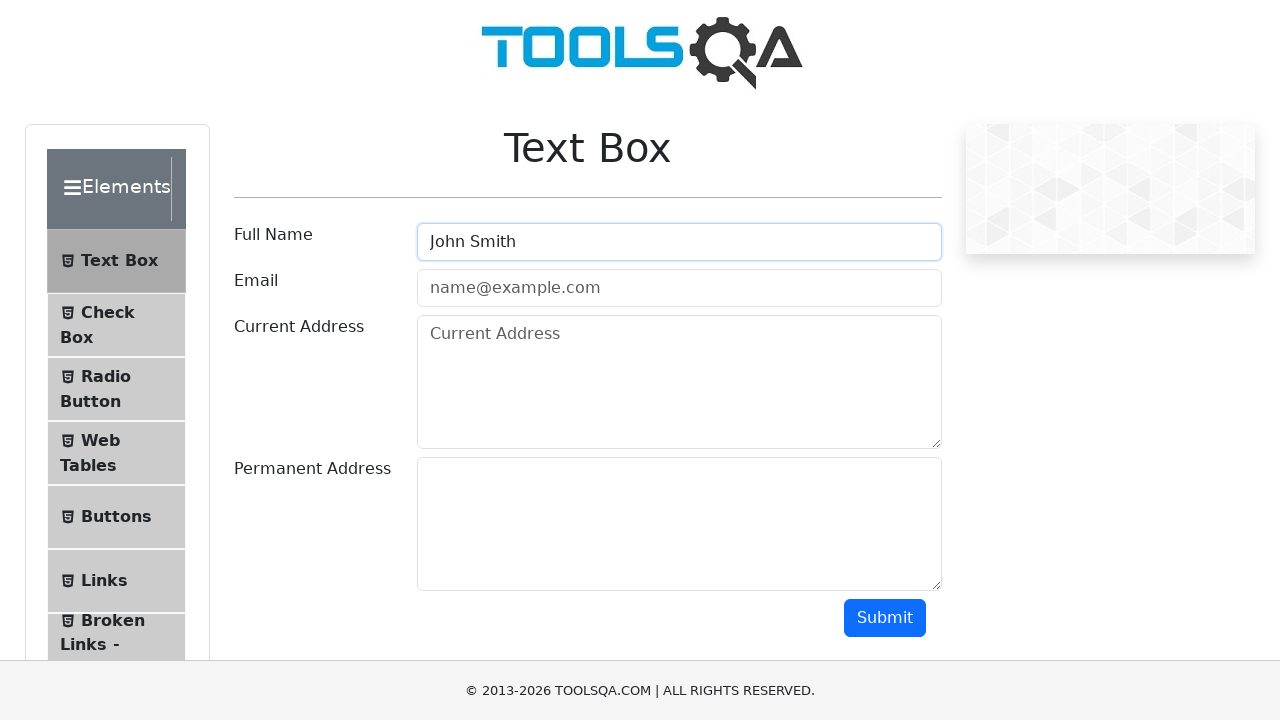

Clicked submit button to submit the form at (885, 618) on #submit
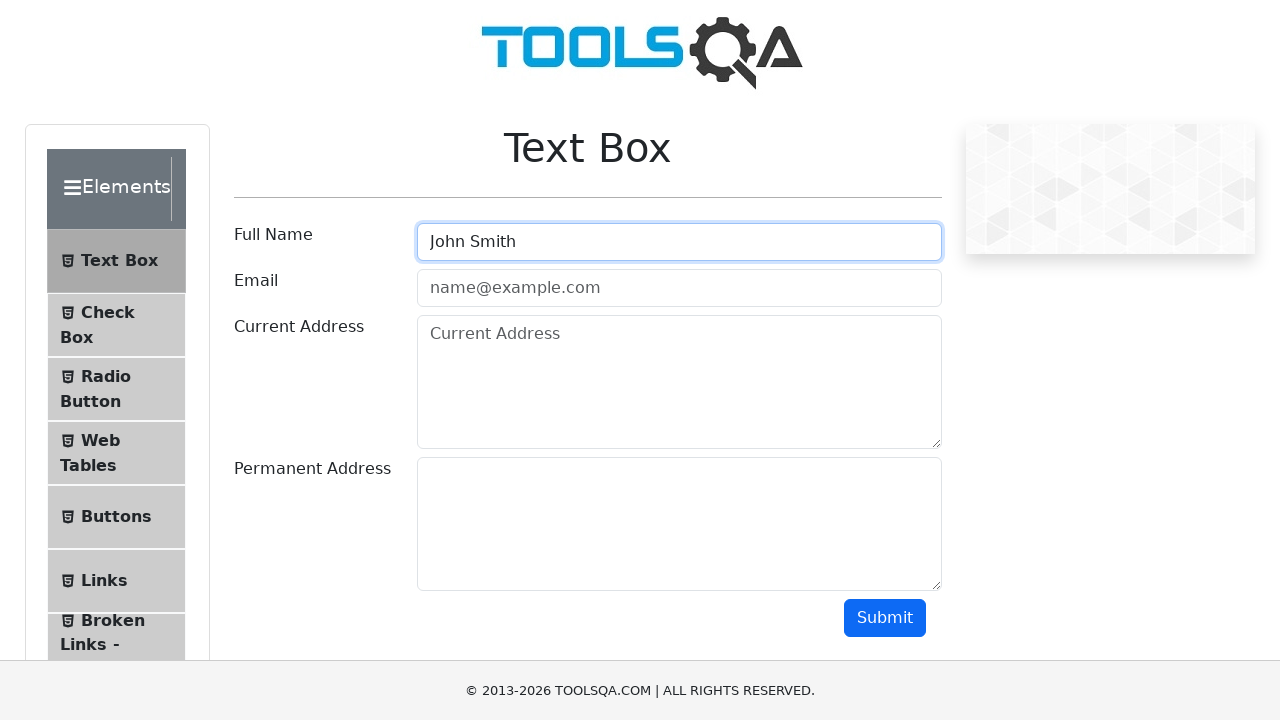

Name output element loaded successfully
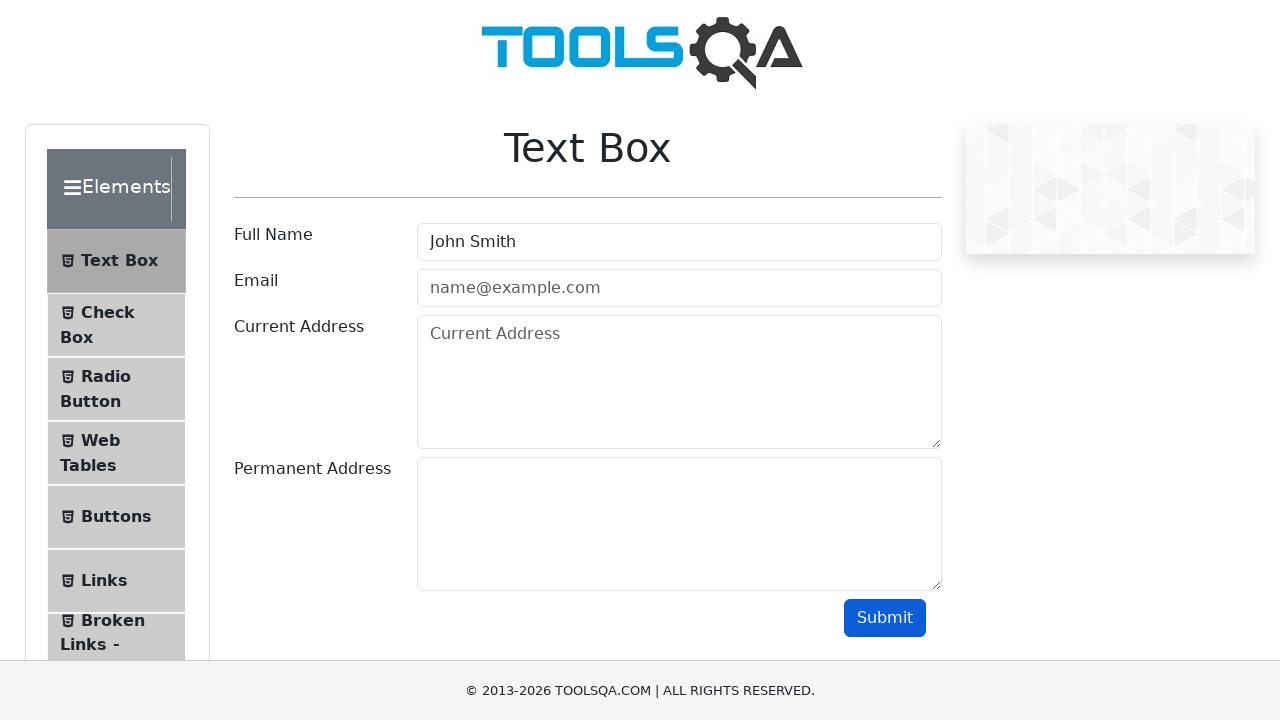

Retrieved name output element
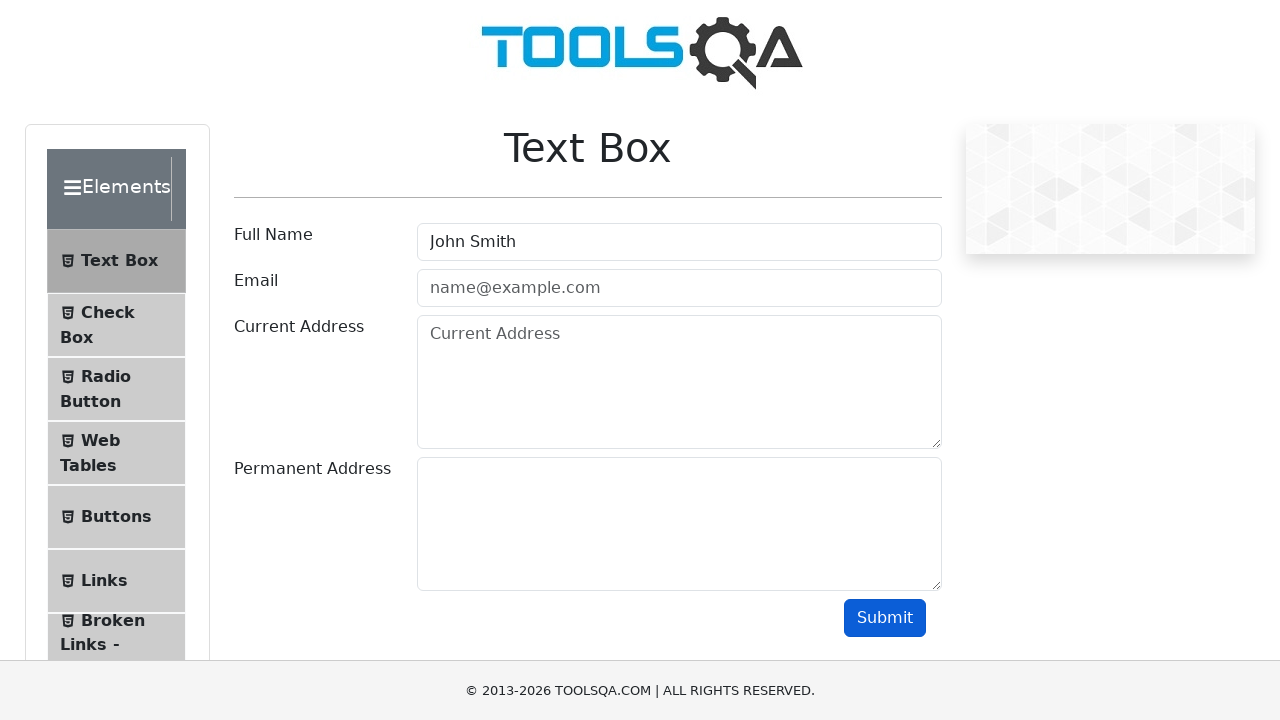

Verified that output contains 'John Smith'
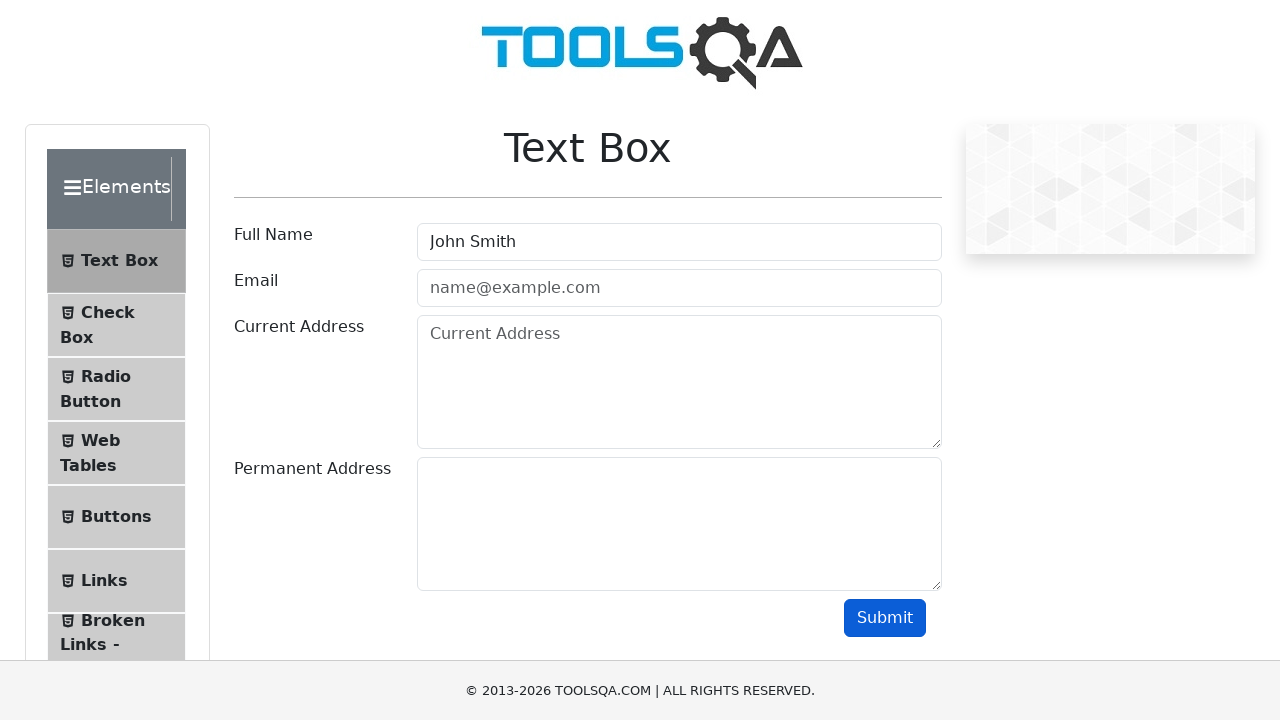

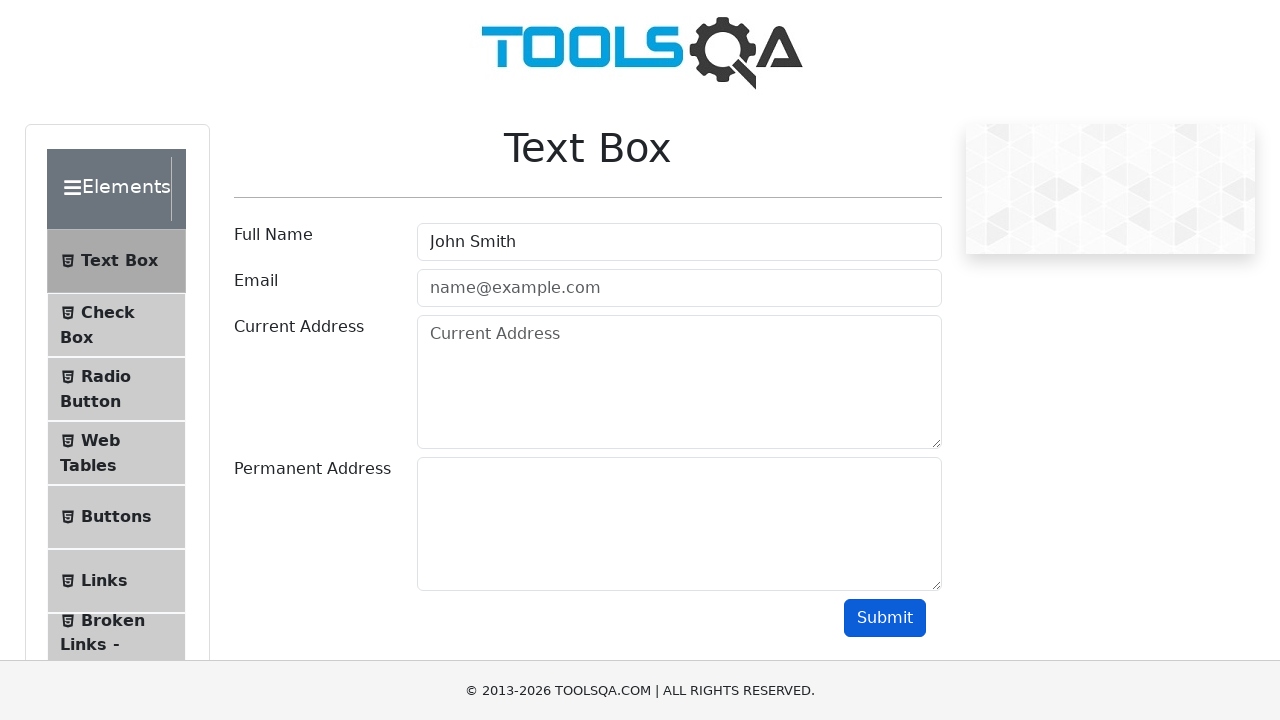